Performs click-and-hold, move to target, and release actions separately to demonstrate manual drag and drop

Starting URL: https://crossbrowsertesting.github.io/drag-and-drop

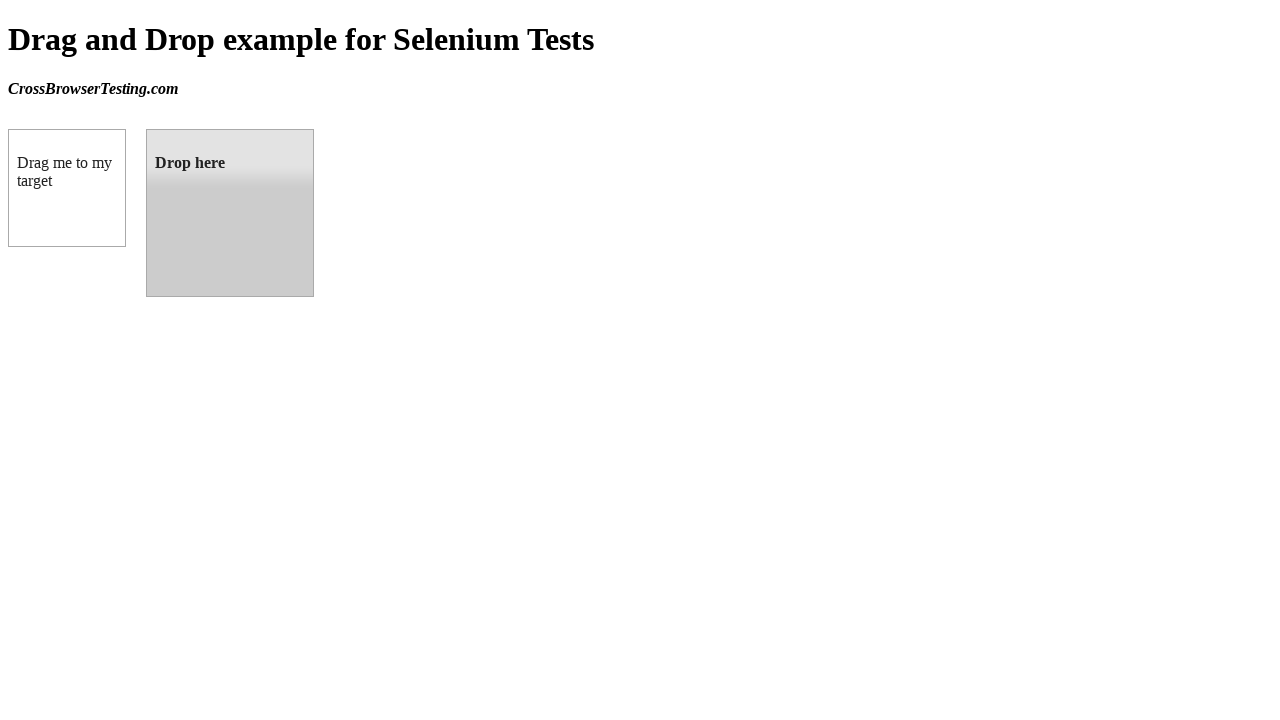

Located source draggable element
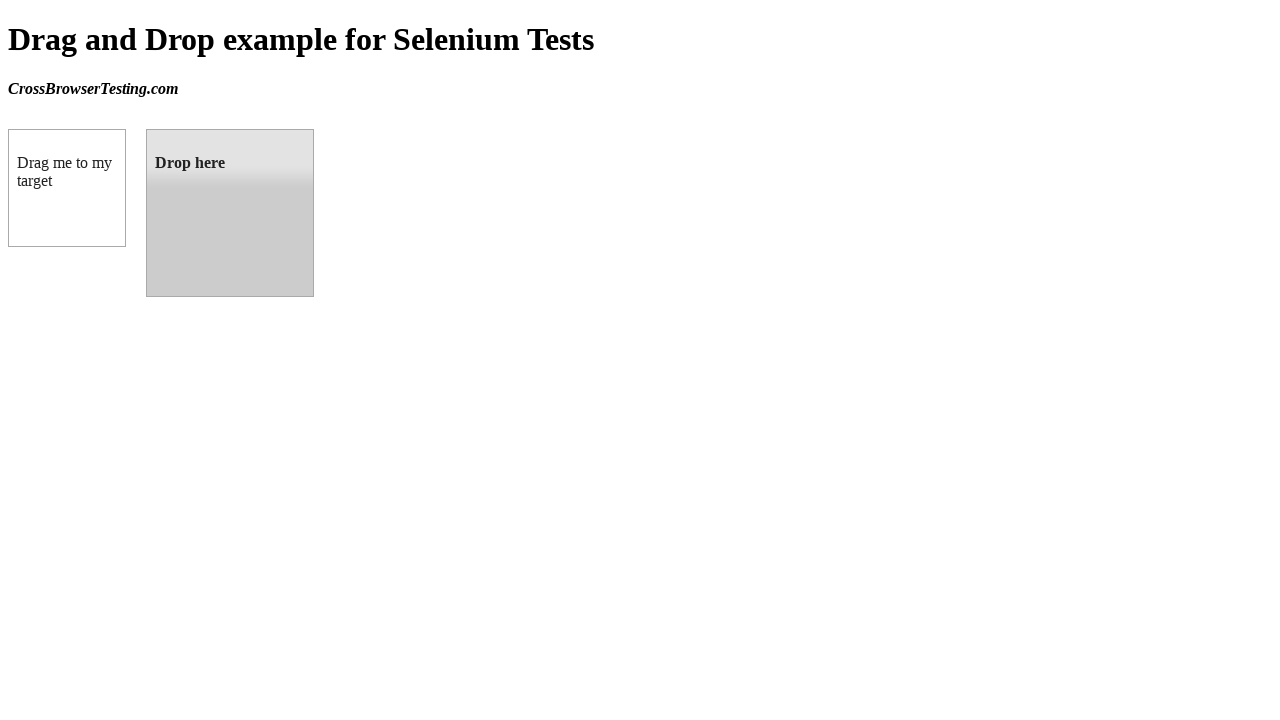

Located target droppable element
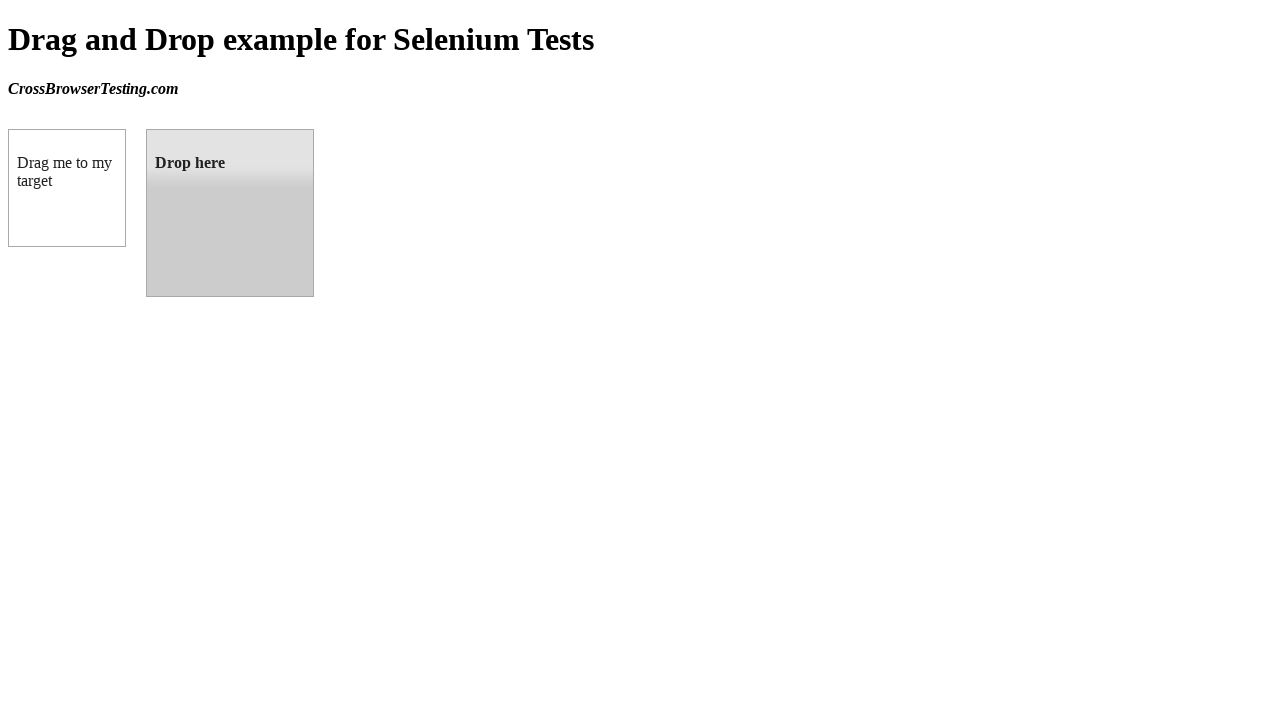

Retrieved bounding box of source element
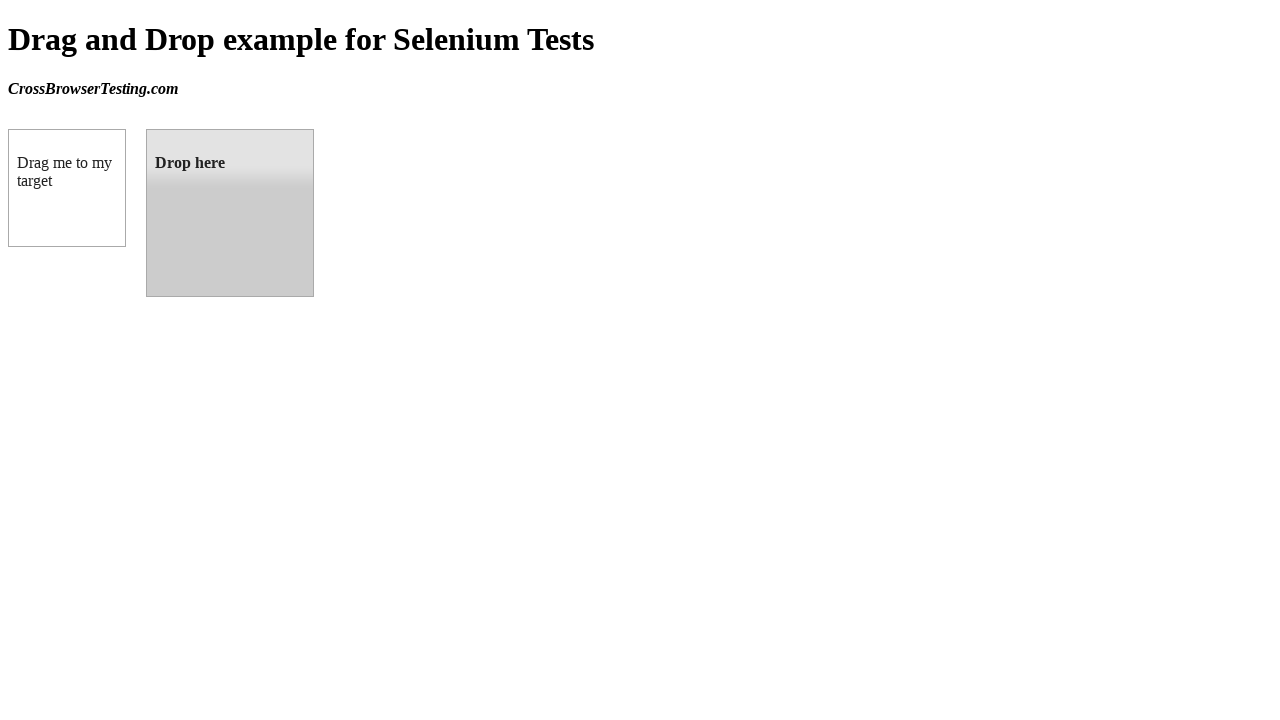

Retrieved bounding box of target element
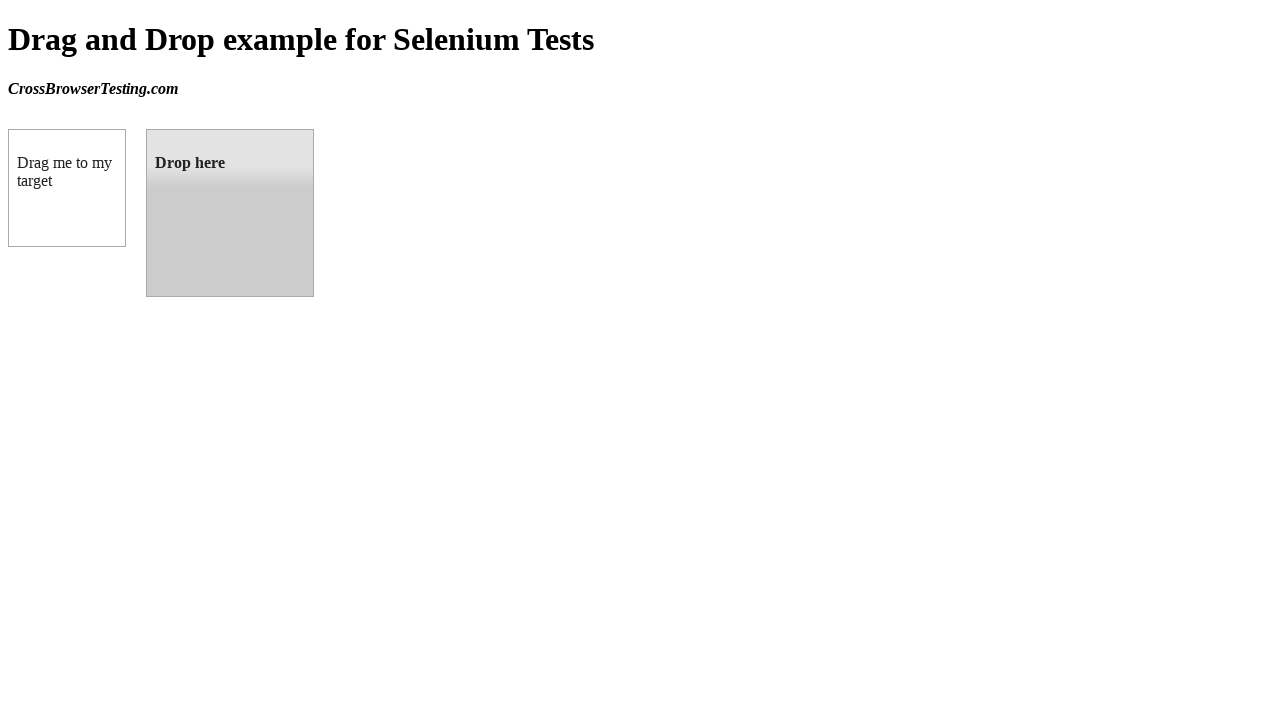

Moved mouse to center of source element at (67, 188)
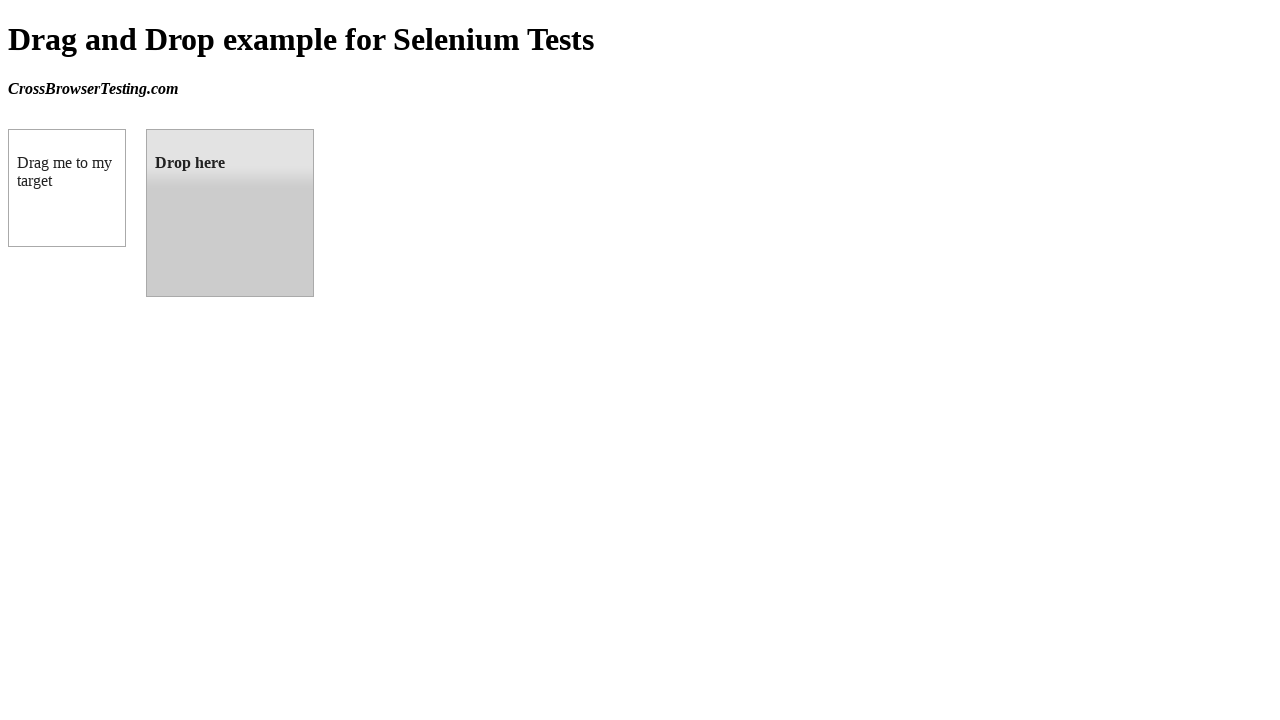

Pressed and held mouse button on source element at (67, 188)
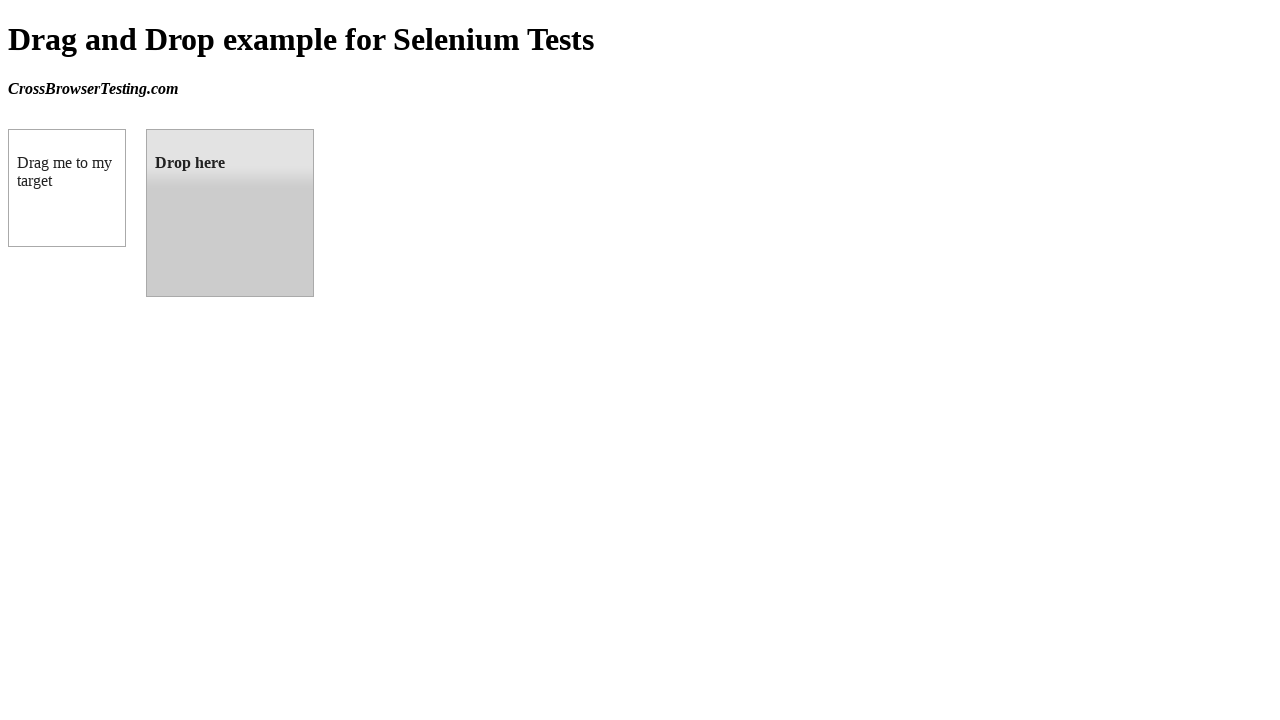

Moved mouse to center of target element while holding button at (230, 213)
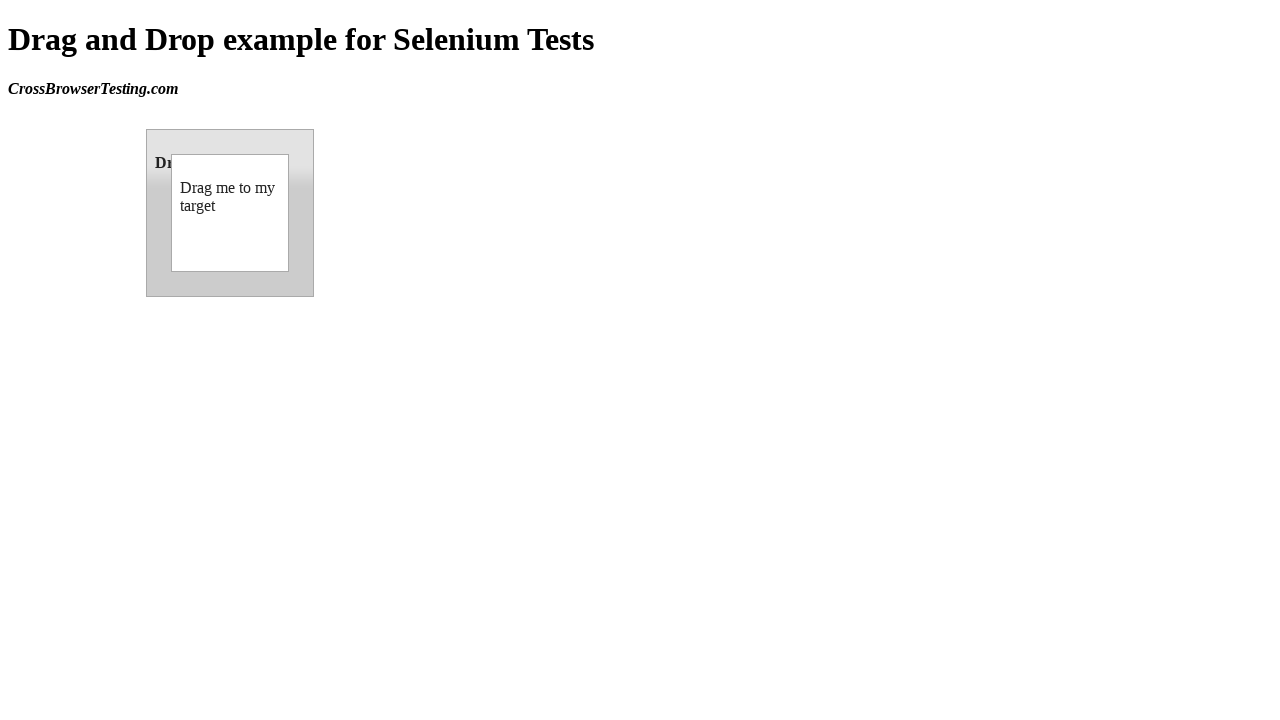

Released mouse button to complete drag and drop at (230, 213)
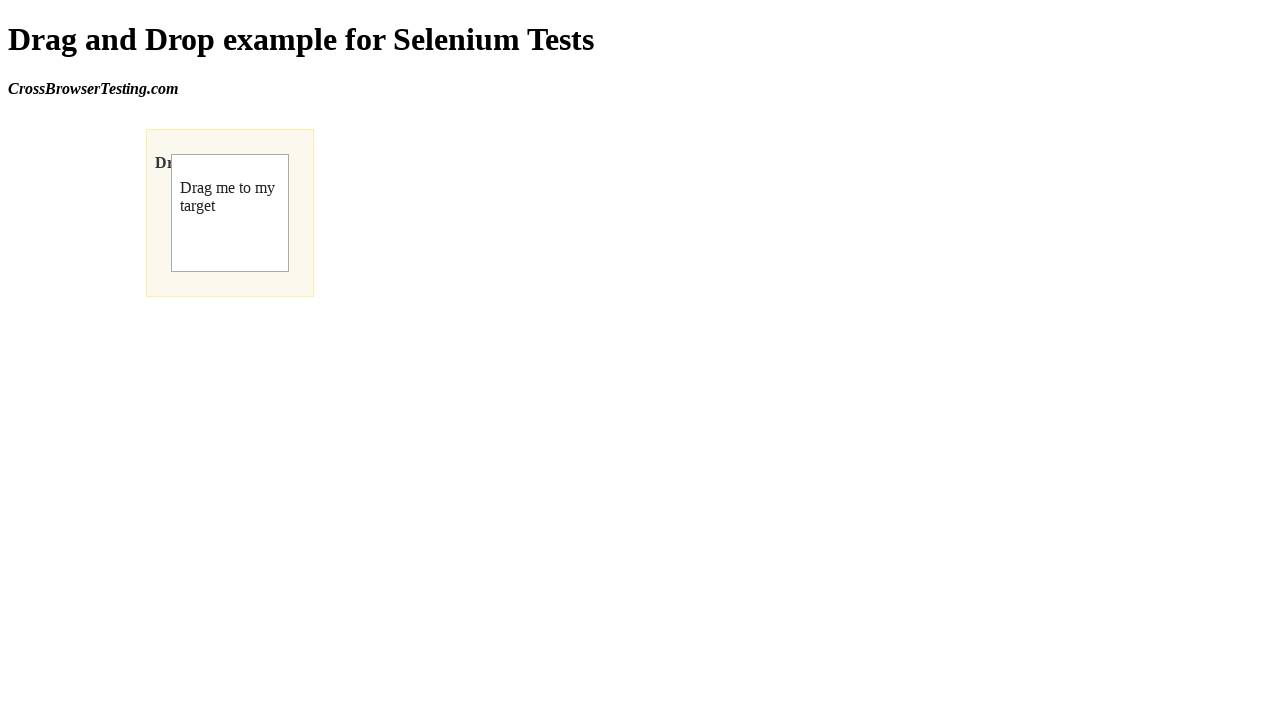

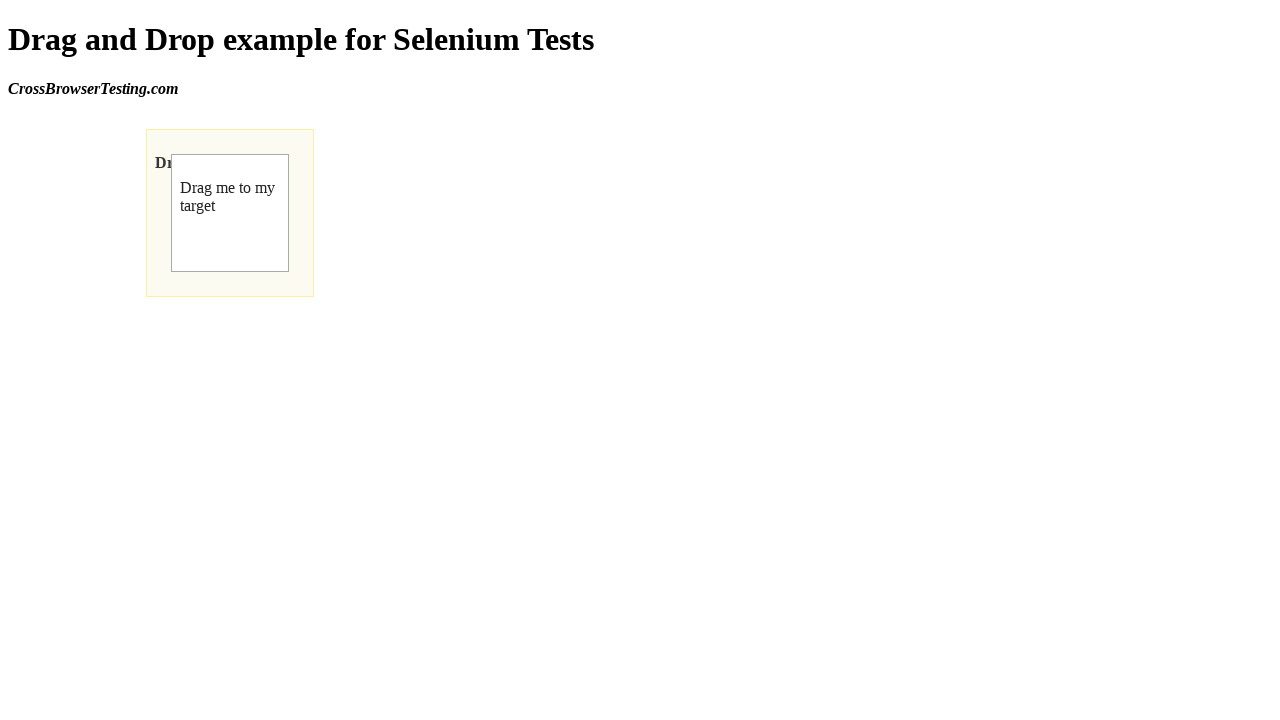